Navigates from Google Cloud homepage to the pricing page to verify basic navigation works.

Starting URL: https://cloud.google.com/

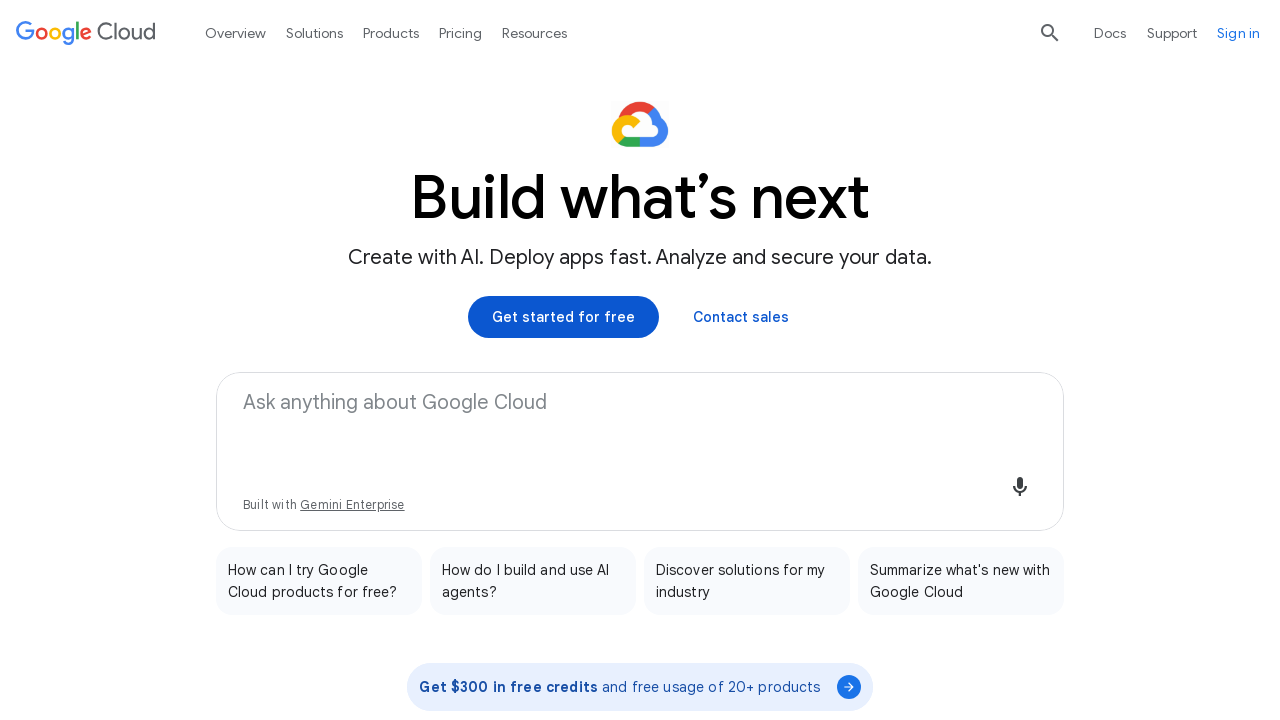

Navigated to Google Cloud pricing page
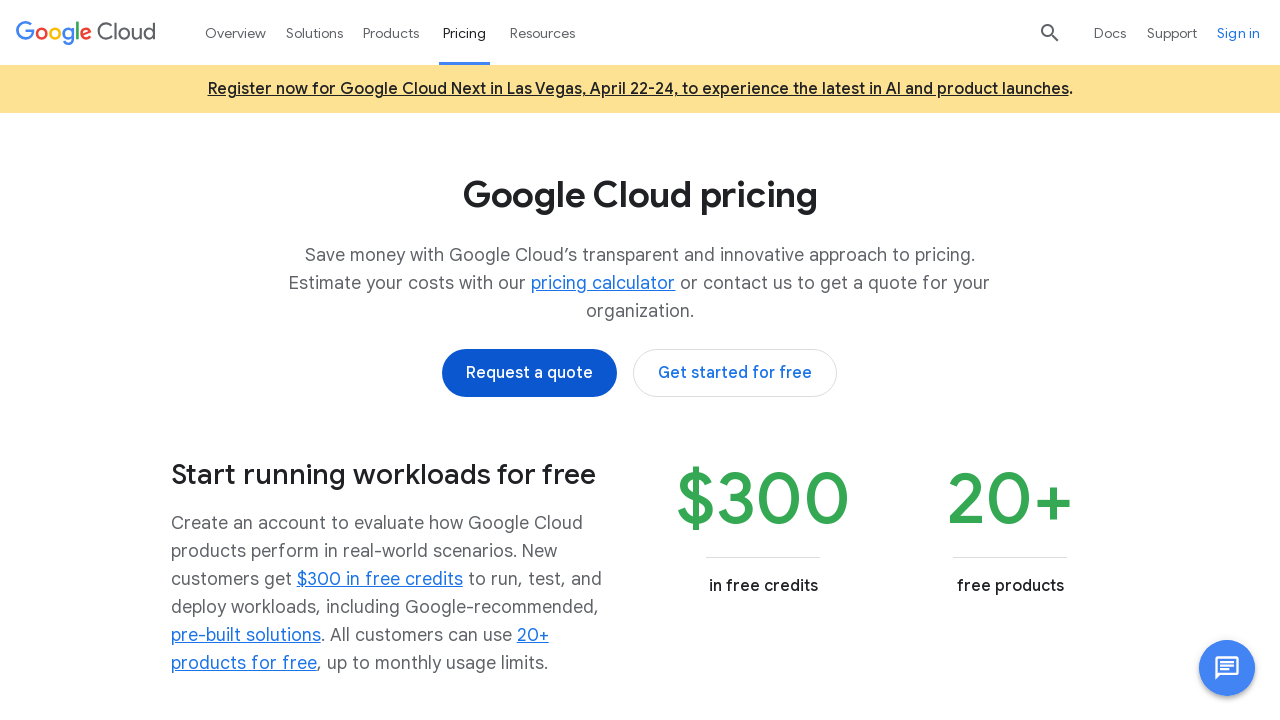

Pricing page DOM content fully loaded
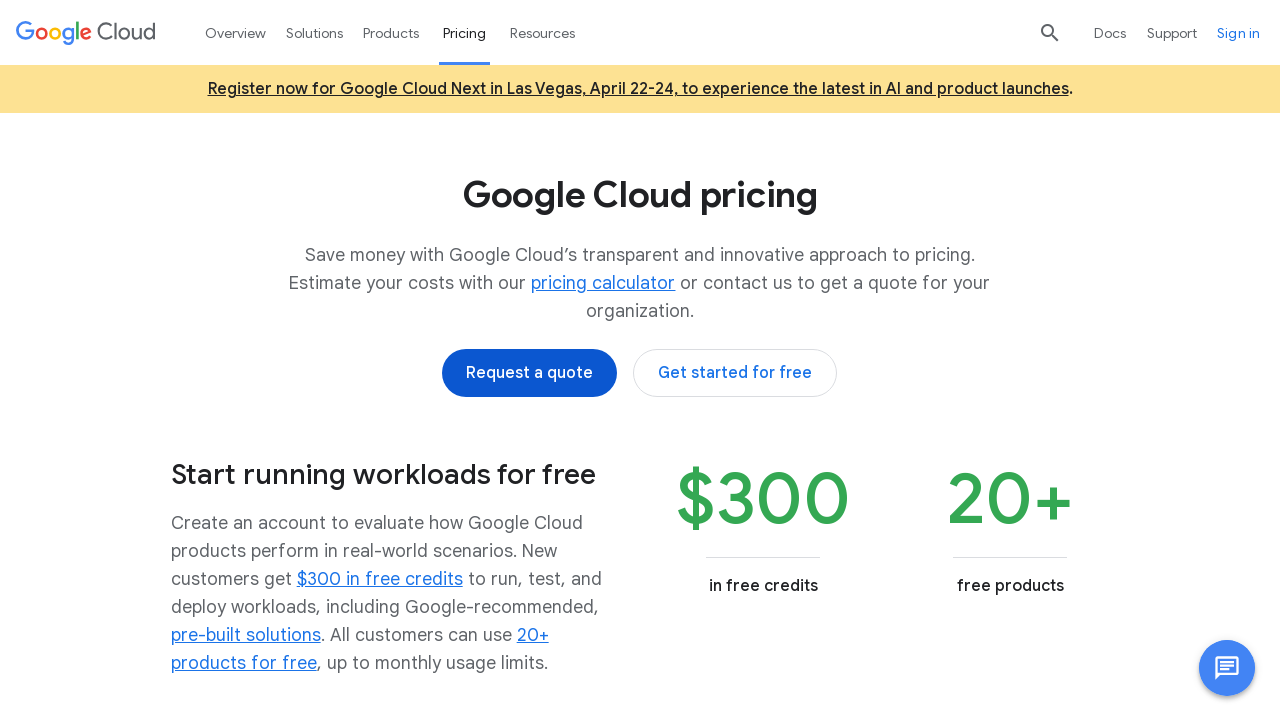

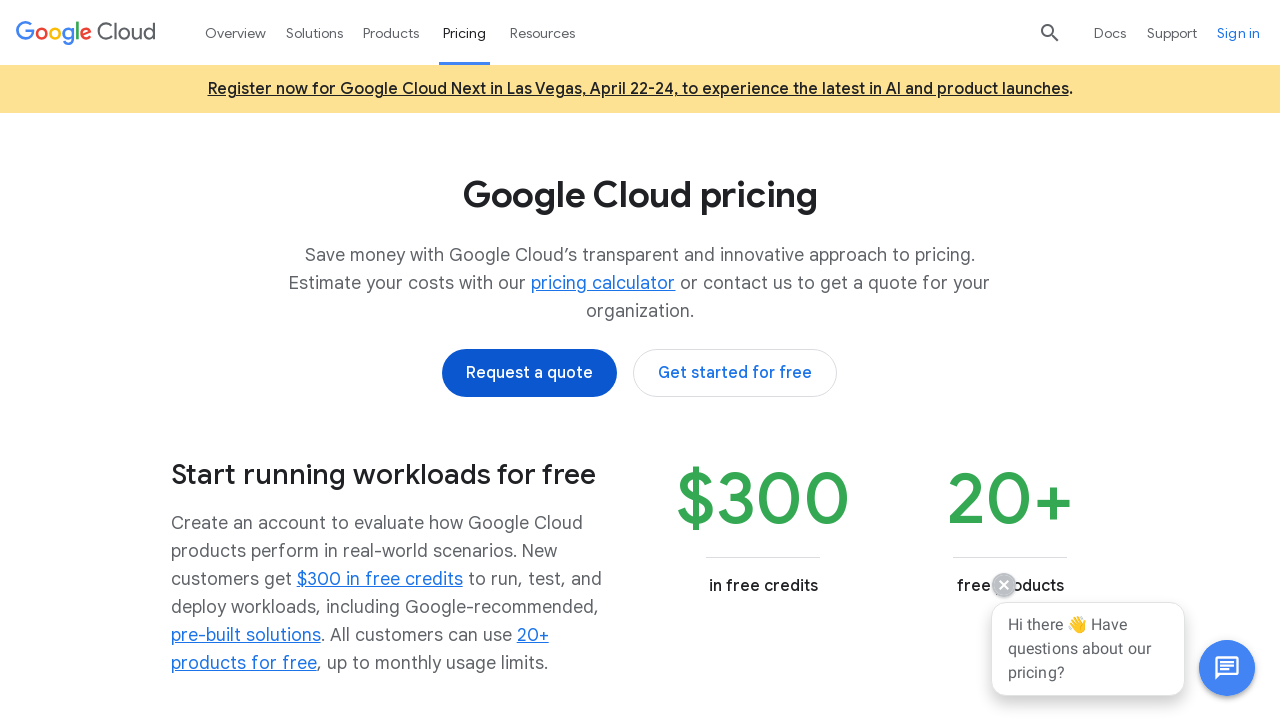